Navigates to a climbing shoe store's product collection page, waits for products to load, and clicks on a product to view its details page with size options.

Starting URL: https://rockrun.com/collections/climbing-shoes

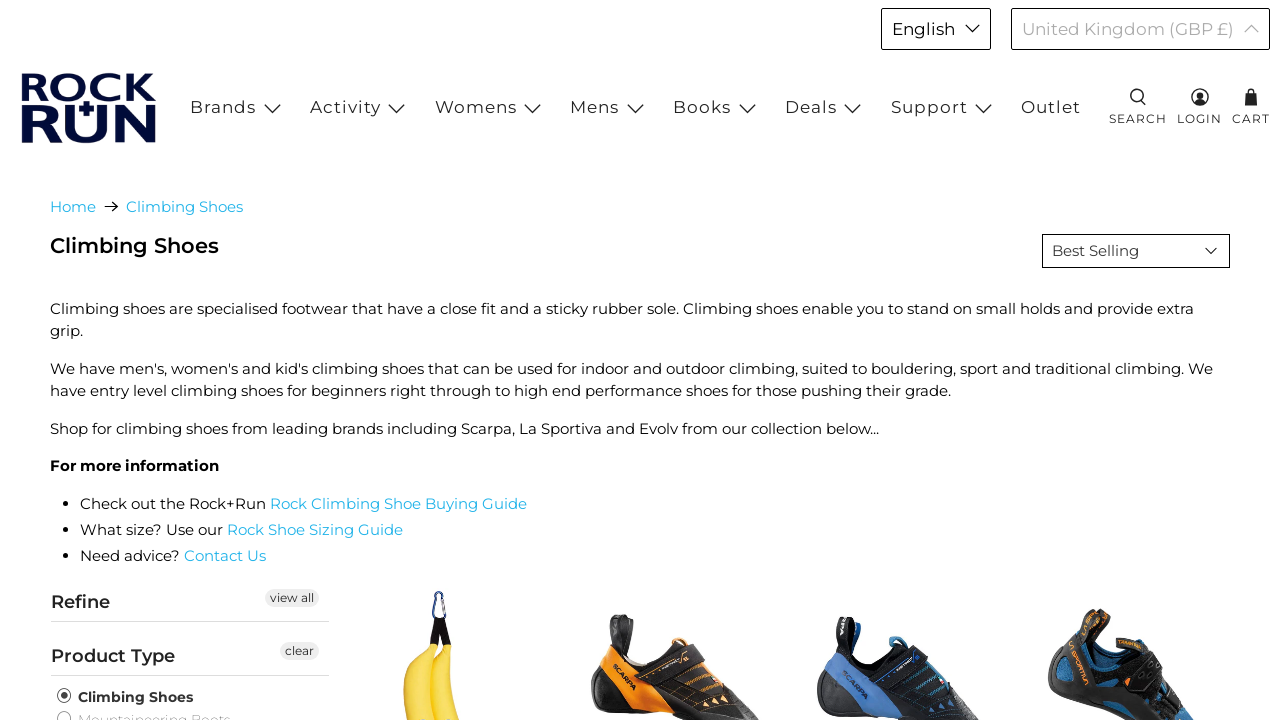

Waited for product listings to load on climbing shoe collection page
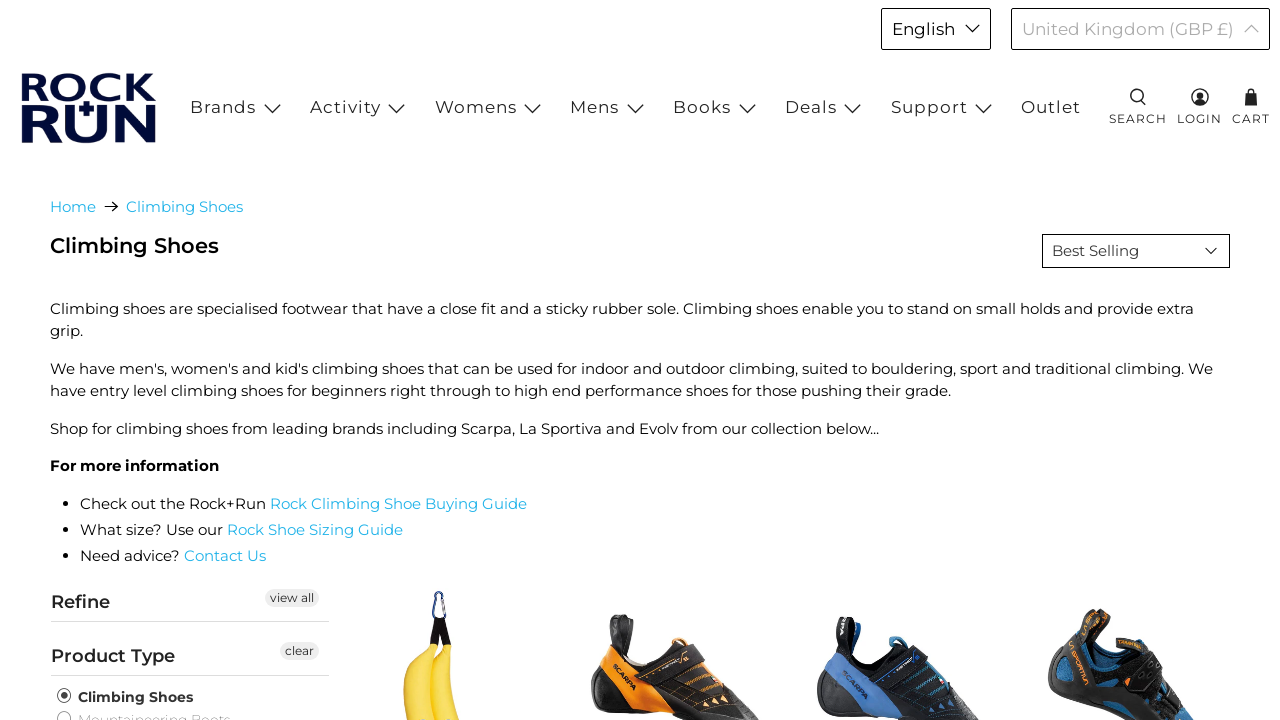

Retrieved all product elements from the page
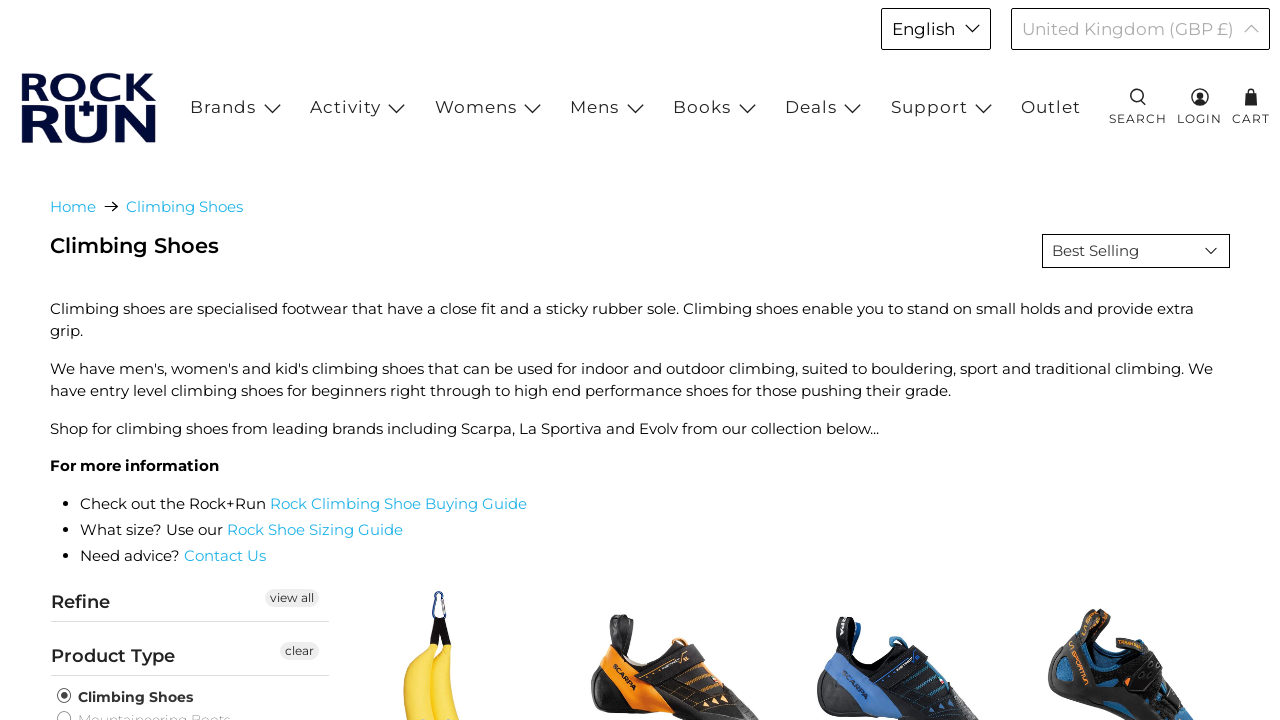

Verified that 50 products are displayed on the page
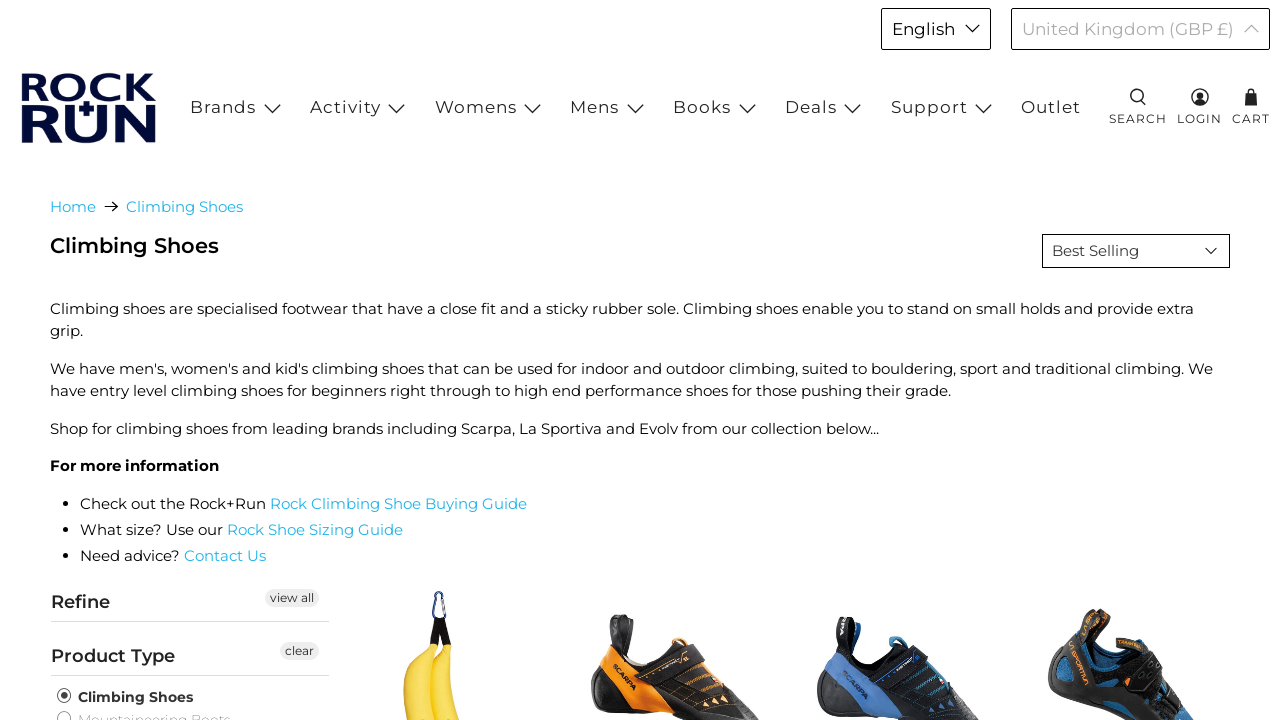

Clicked on the first product to view its details at (452, 618) on .product-wrap >> nth=0 >> a >> nth=0
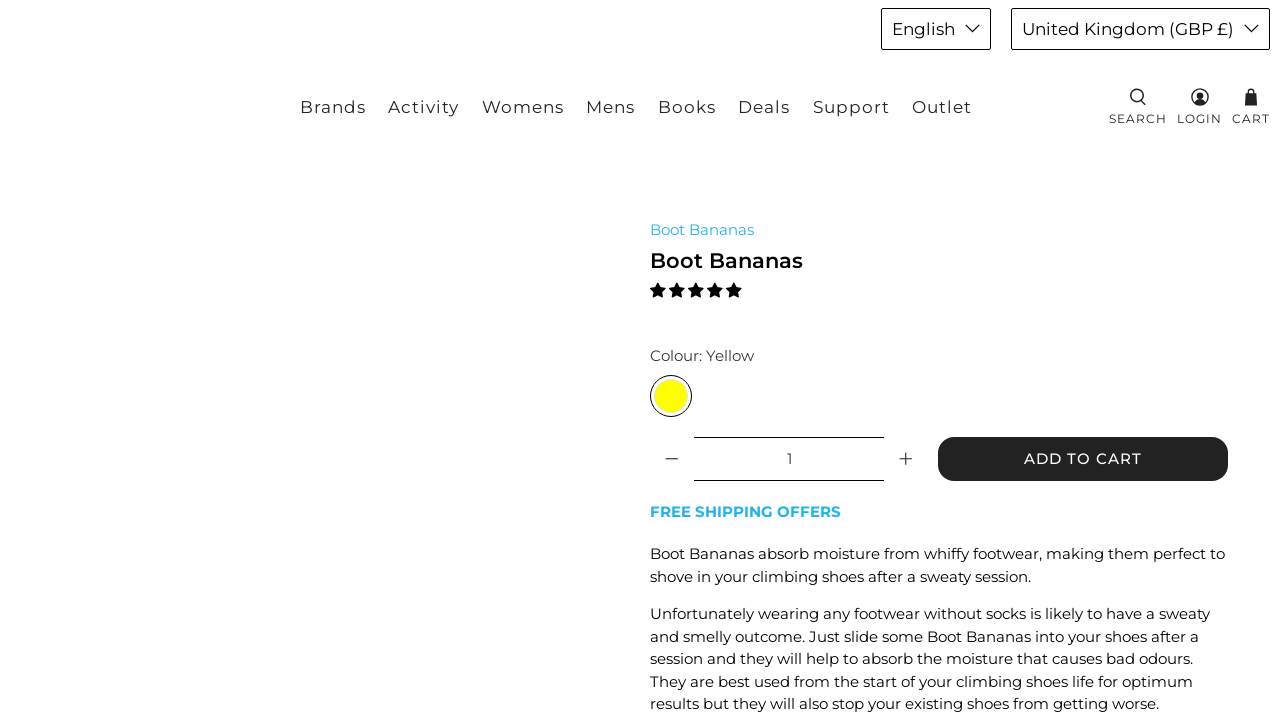

Waited for product detail page to load with size options
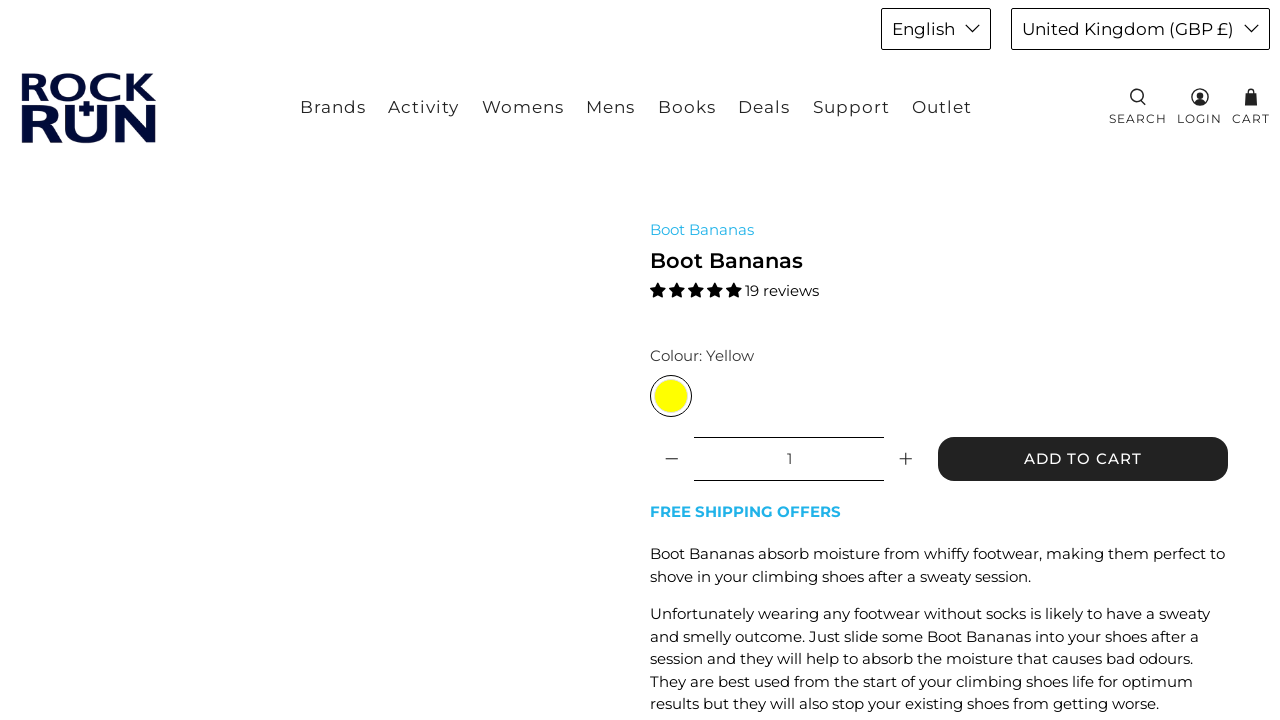

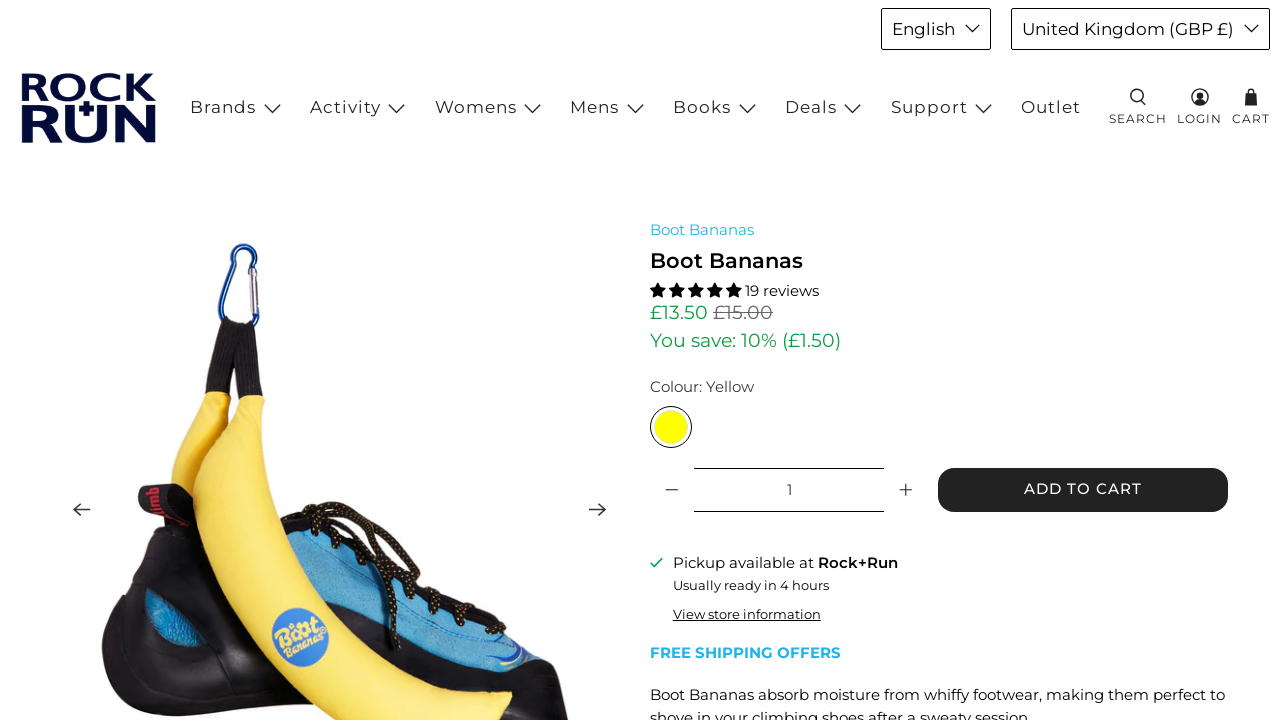